Tests checkbox functionality by navigating to the checkboxes page and checking an unchecked checkbox

Starting URL: https://practice.cydeo.com/

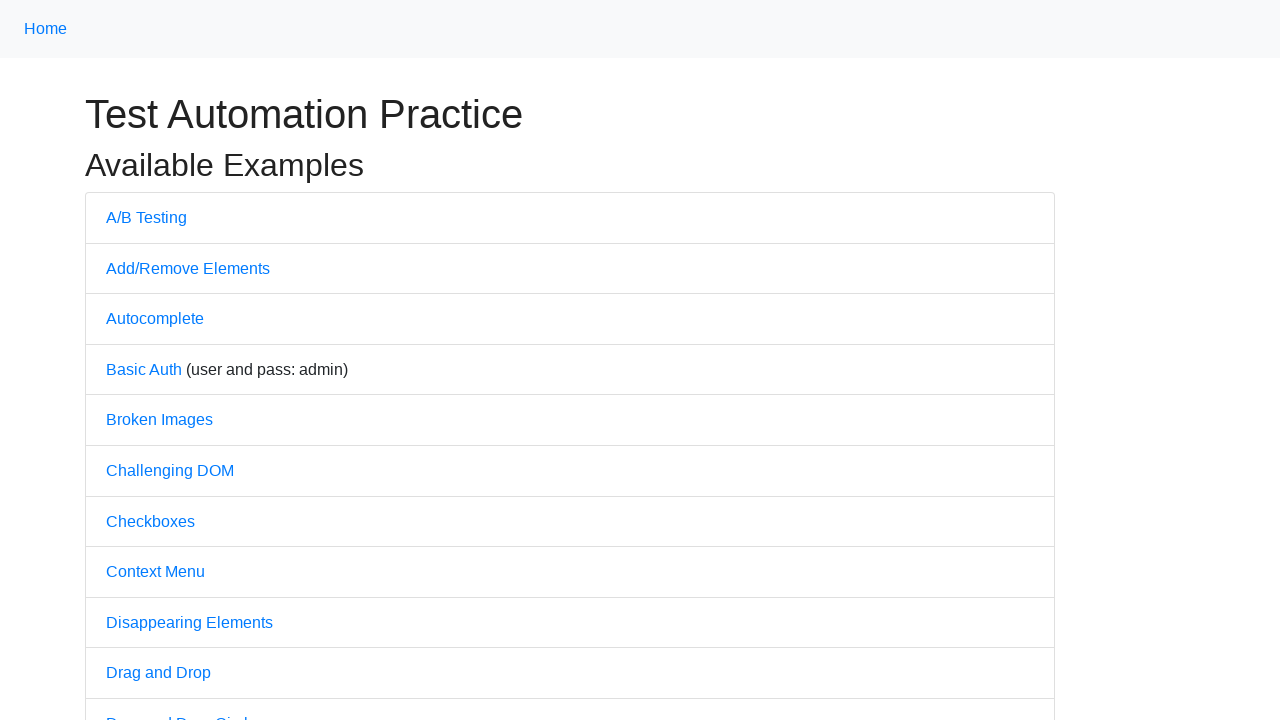

Clicked on the Checkboxes link to navigate to checkboxes page at (150, 521) on text='Checkboxes'
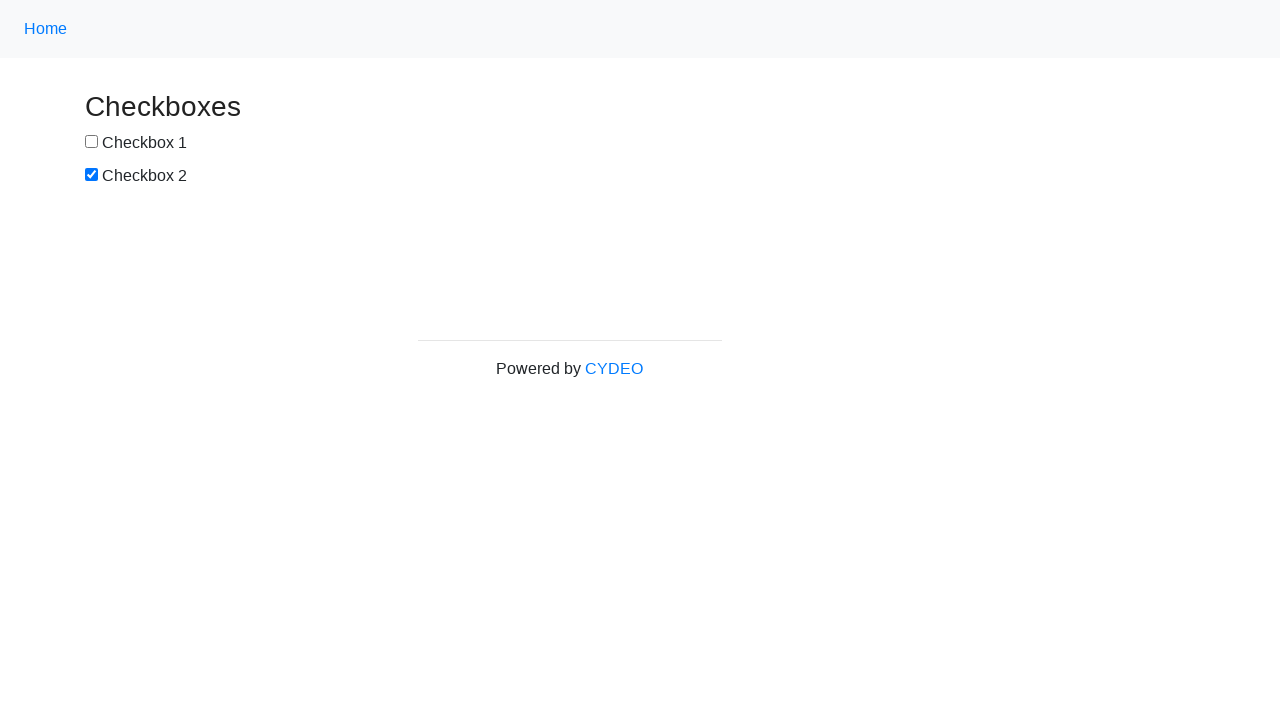

Checked the first checkbox (box1) at (92, 142) on xpath=//input[@id='box1']
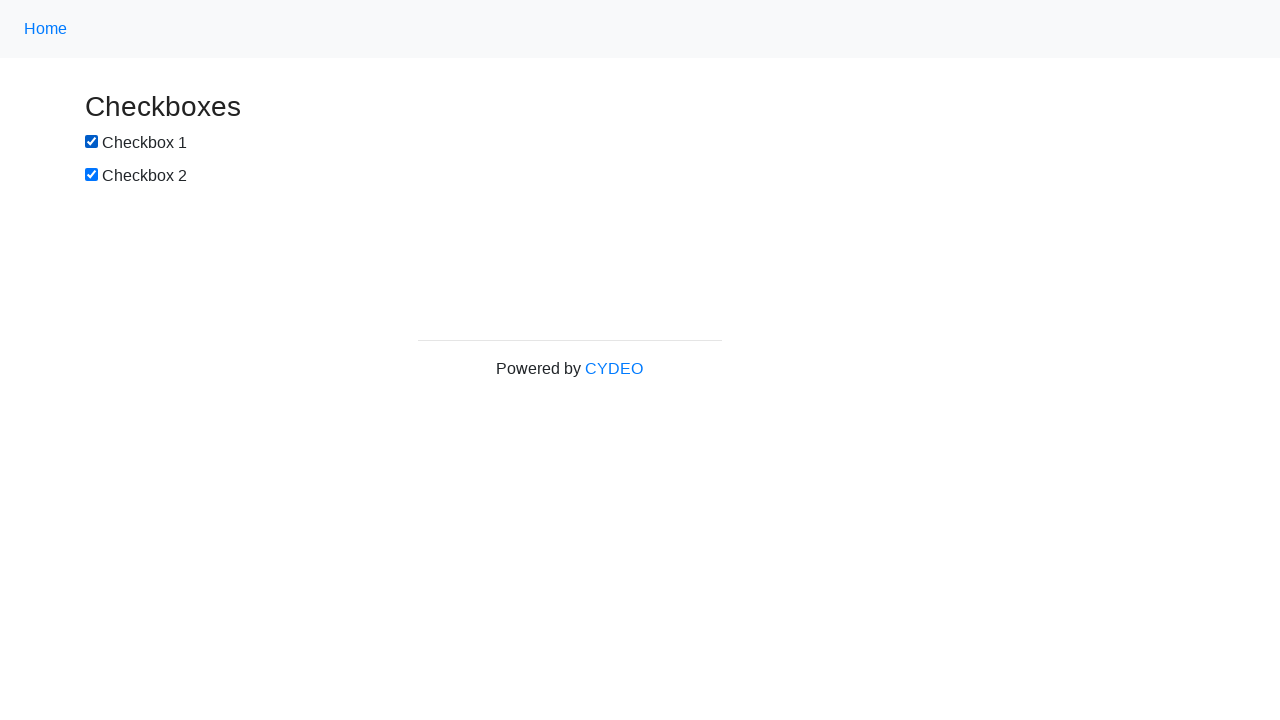

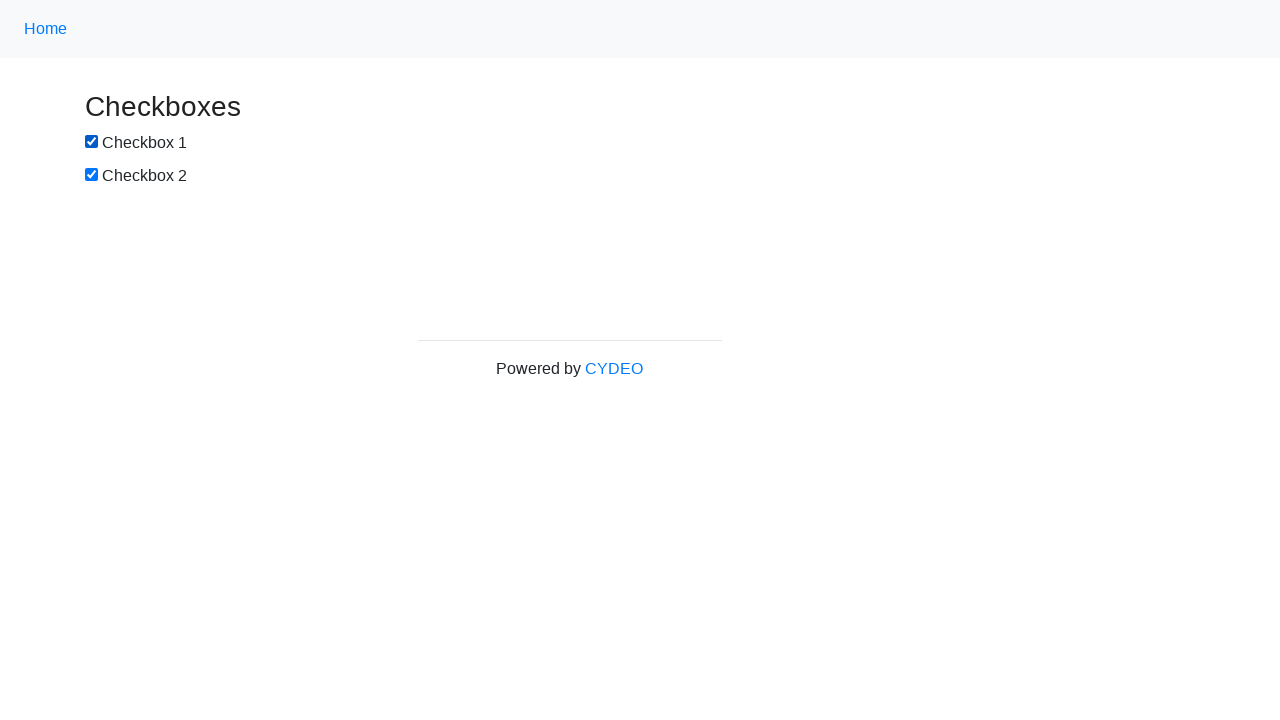